Tests that todo data persists after page reload

Starting URL: https://demo.playwright.dev/todomvc

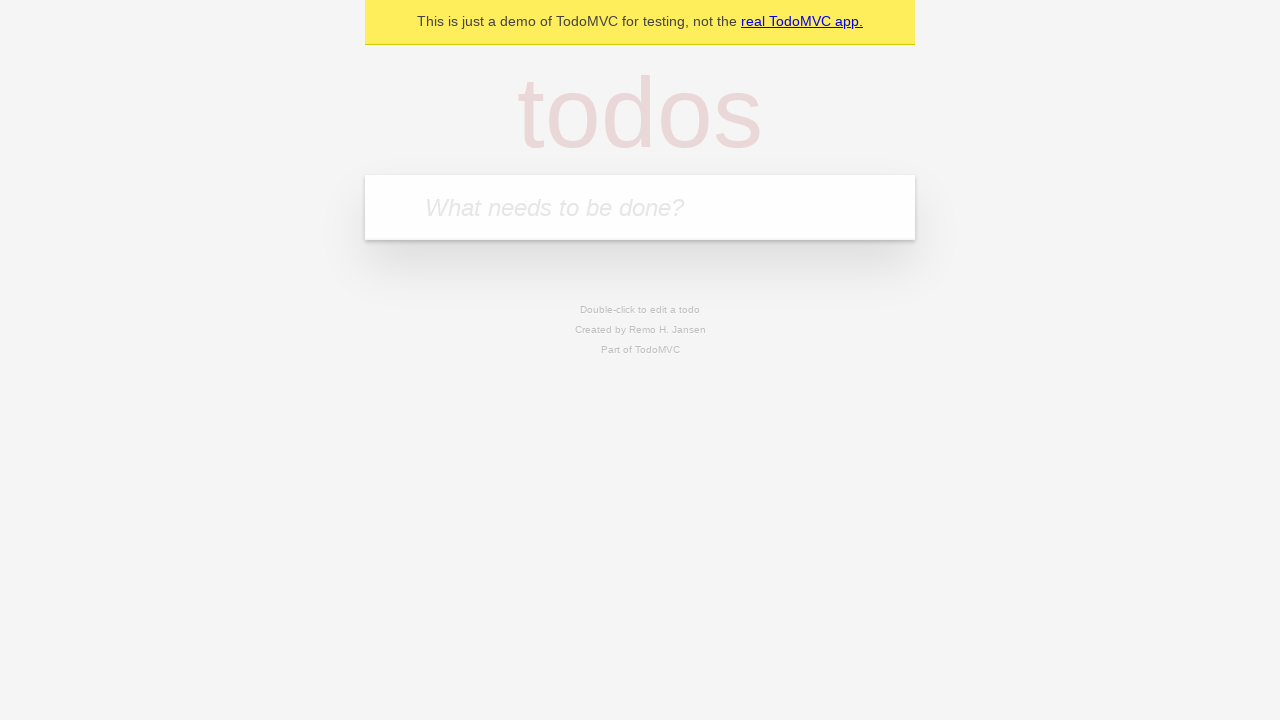

Filled todo input with 'buy some cheese' on internal:attr=[placeholder="What needs to be done?"i]
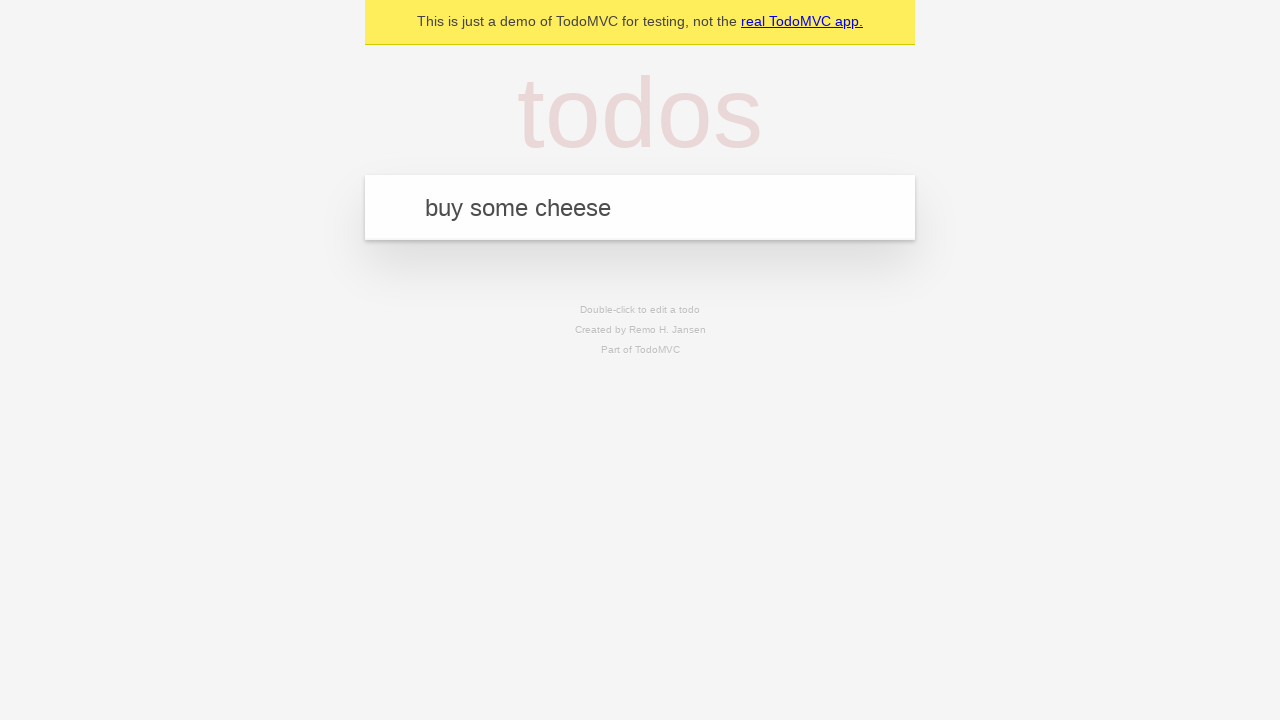

Pressed Enter to create first todo on internal:attr=[placeholder="What needs to be done?"i]
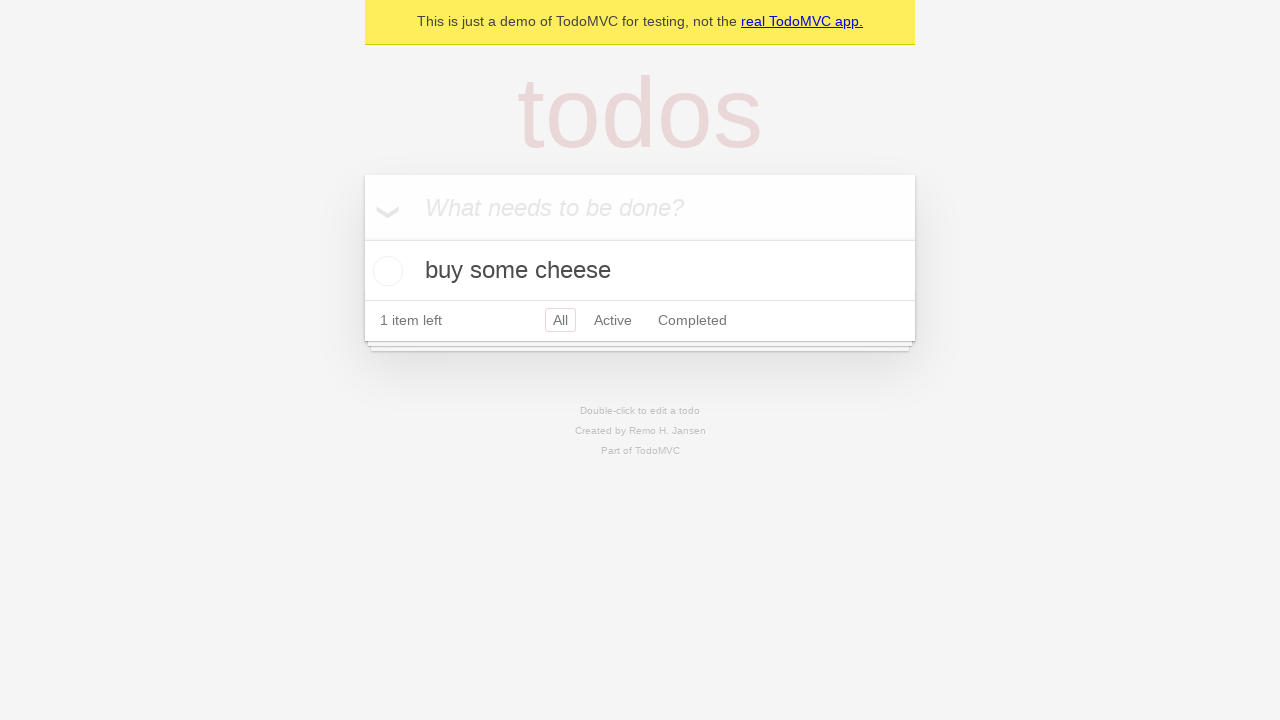

Filled todo input with 'feed the cat' on internal:attr=[placeholder="What needs to be done?"i]
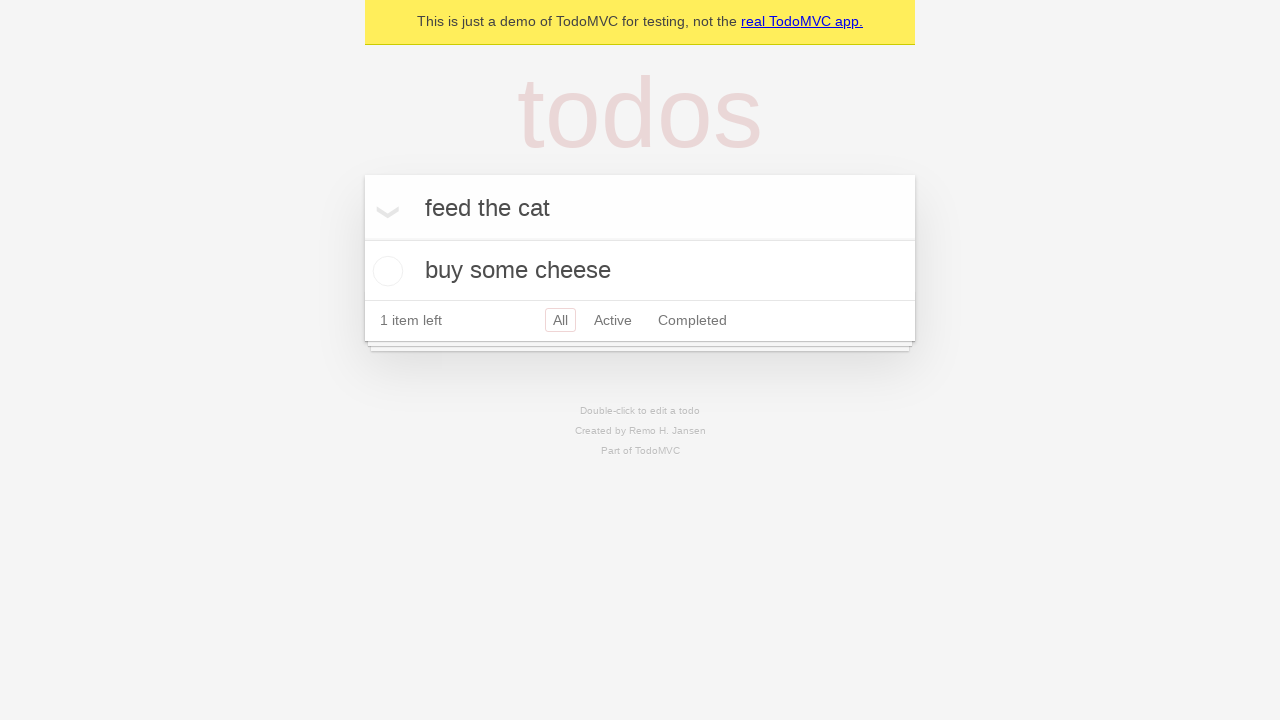

Pressed Enter to create second todo on internal:attr=[placeholder="What needs to be done?"i]
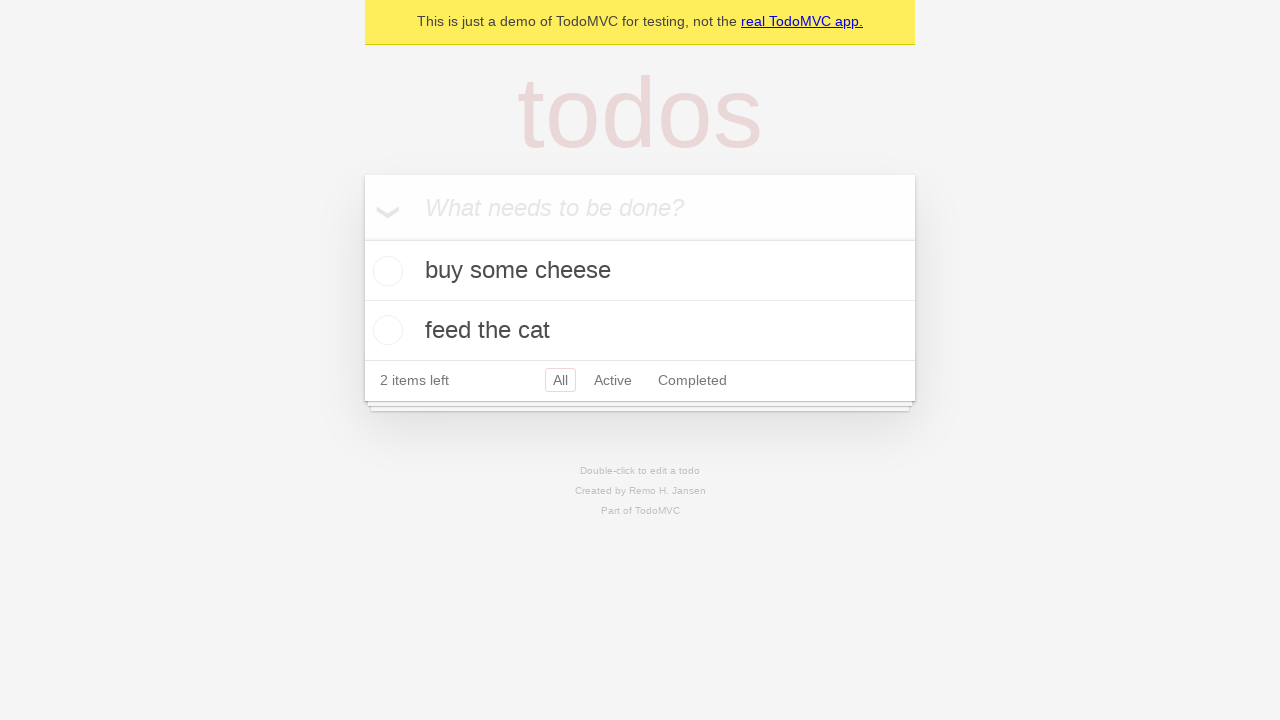

Waited for second todo to appear
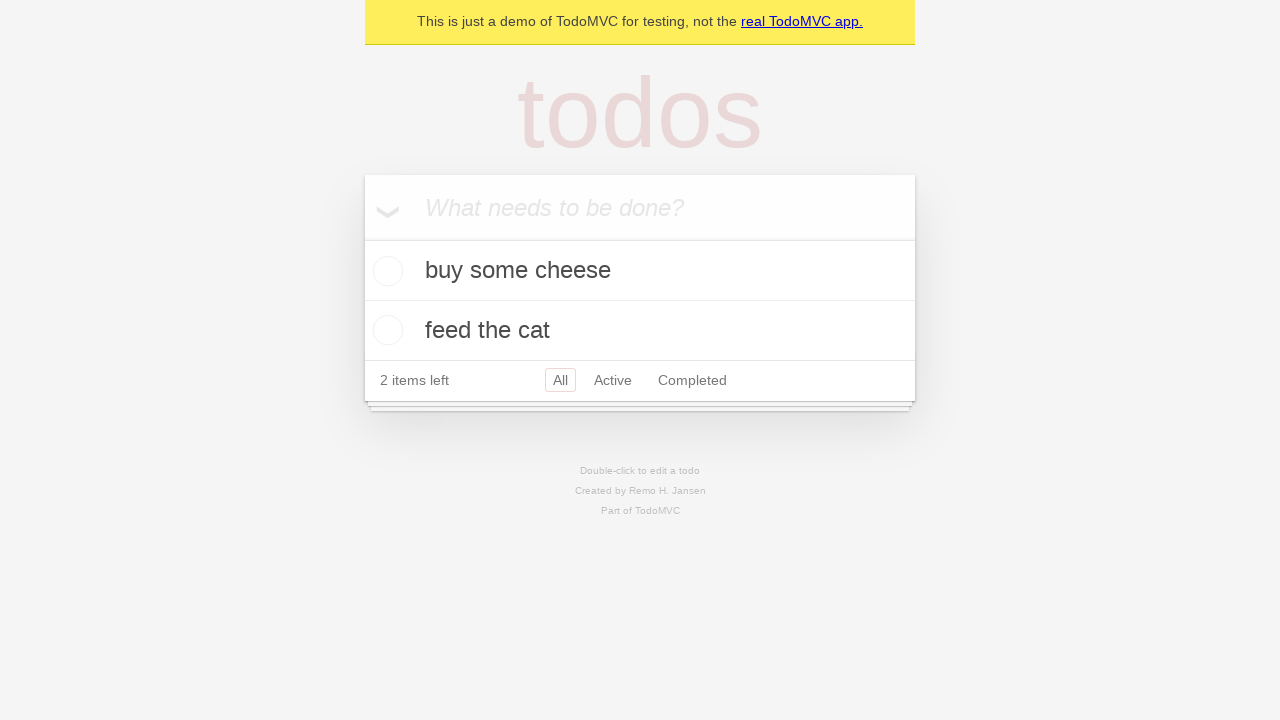

Checked the first todo item at (385, 271) on [data-testid='todo-item'] >> nth=0 >> internal:role=checkbox
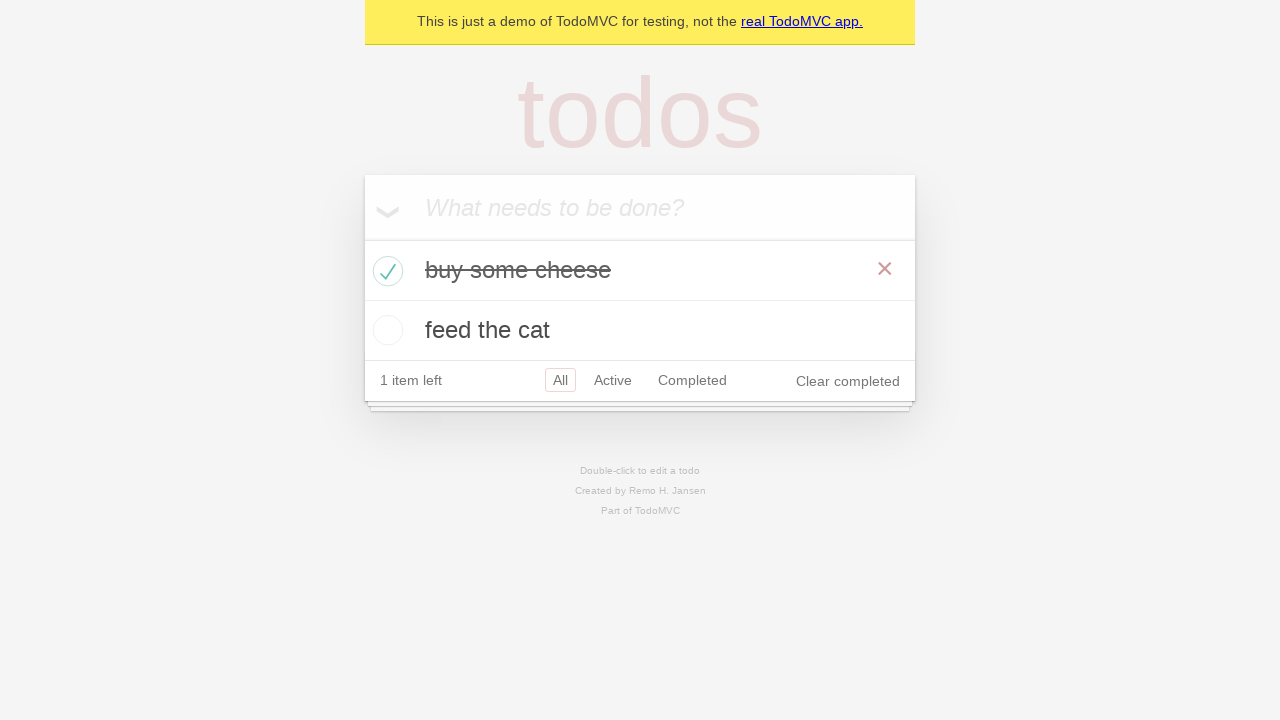

Reloaded the page
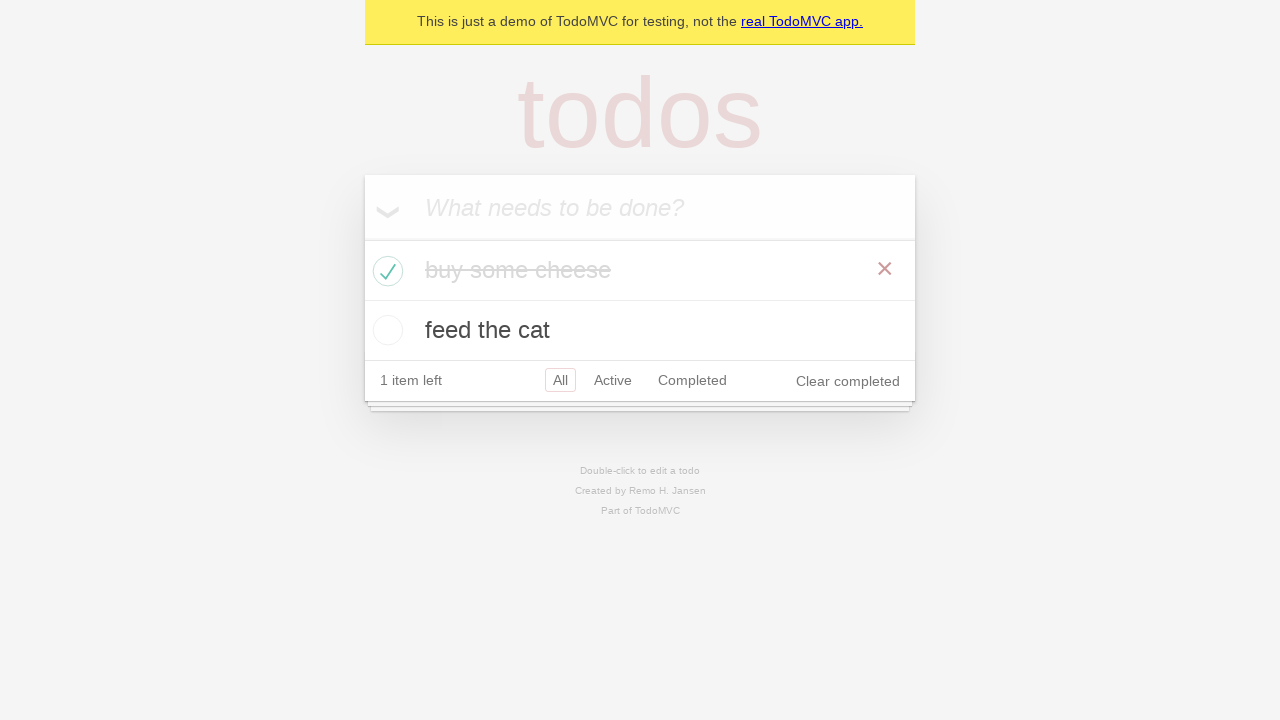

Waited for todos to reappear after reload
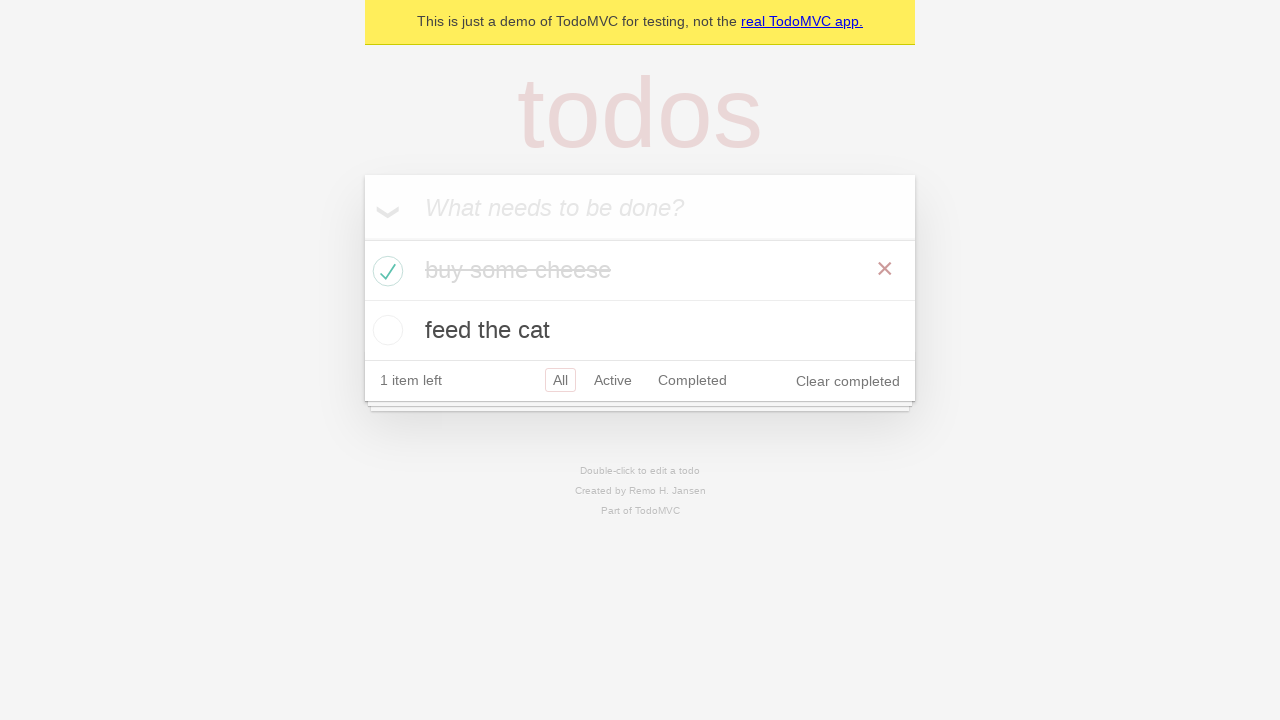

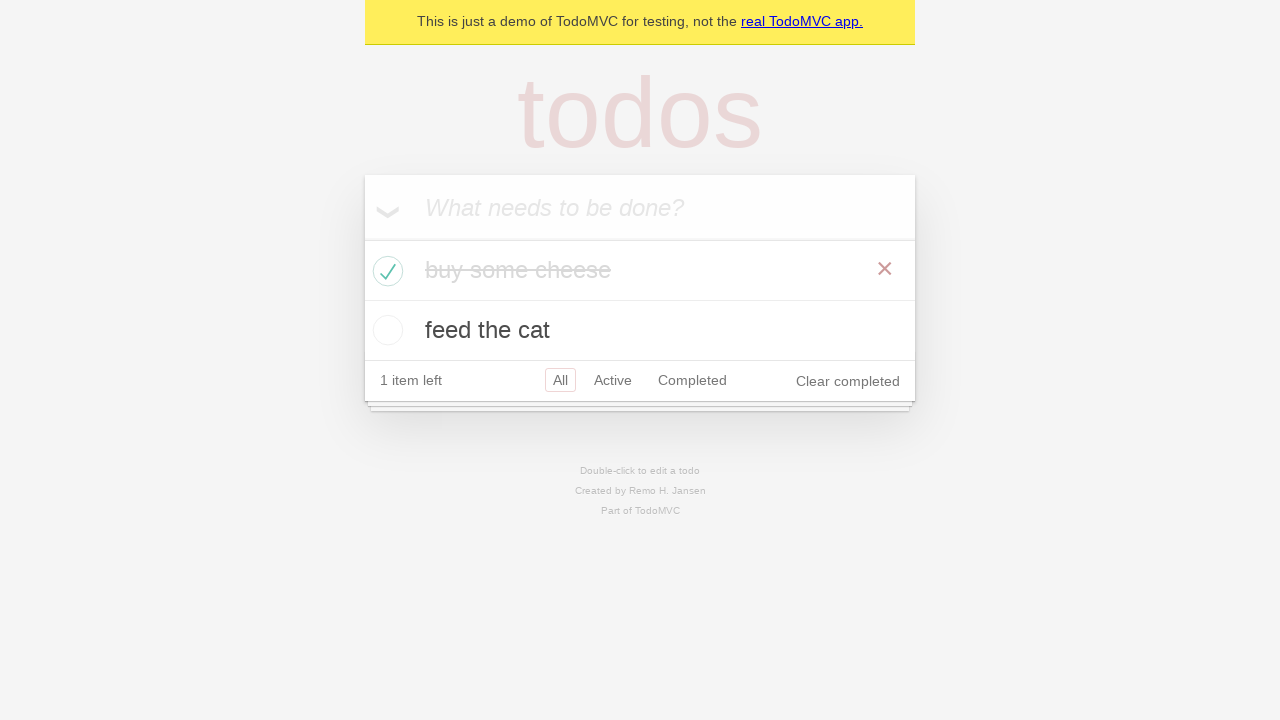